Opens a new window and navigates to the same URL in both windows

Starting URL: https://testproject.io

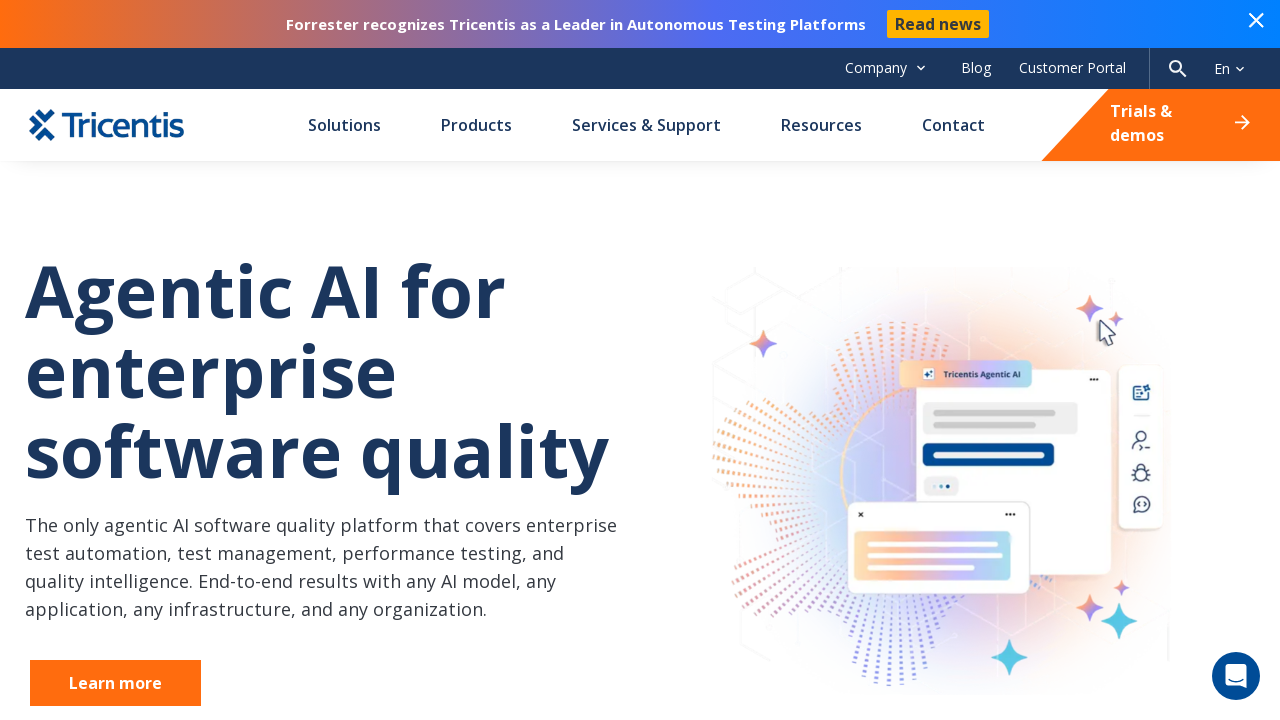

Opened a new window/page in the browser context
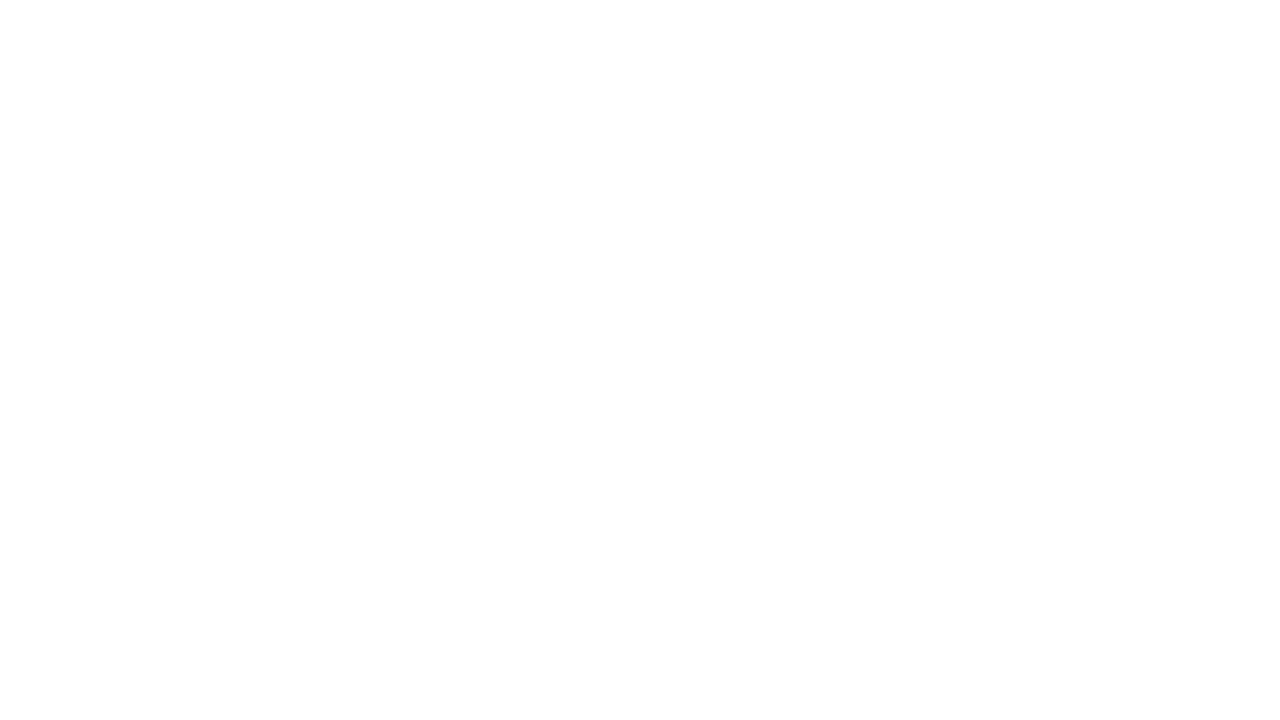

Navigated to https://testproject.io in the new window
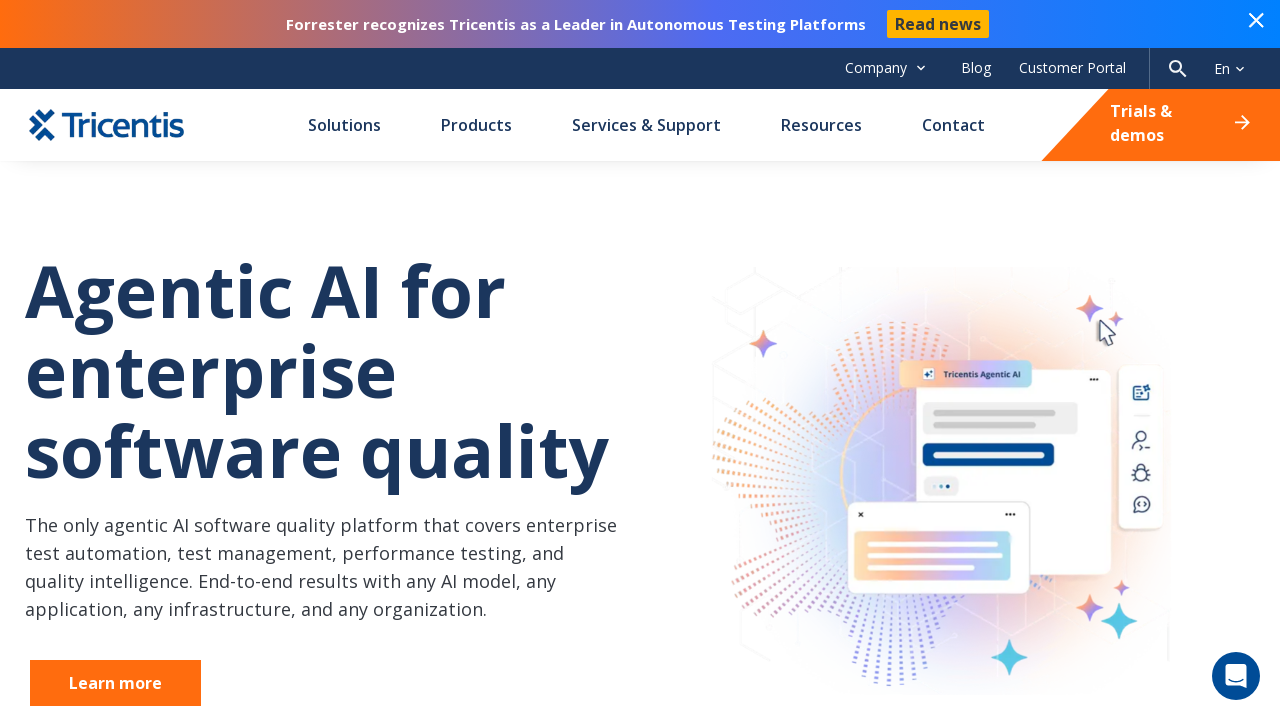

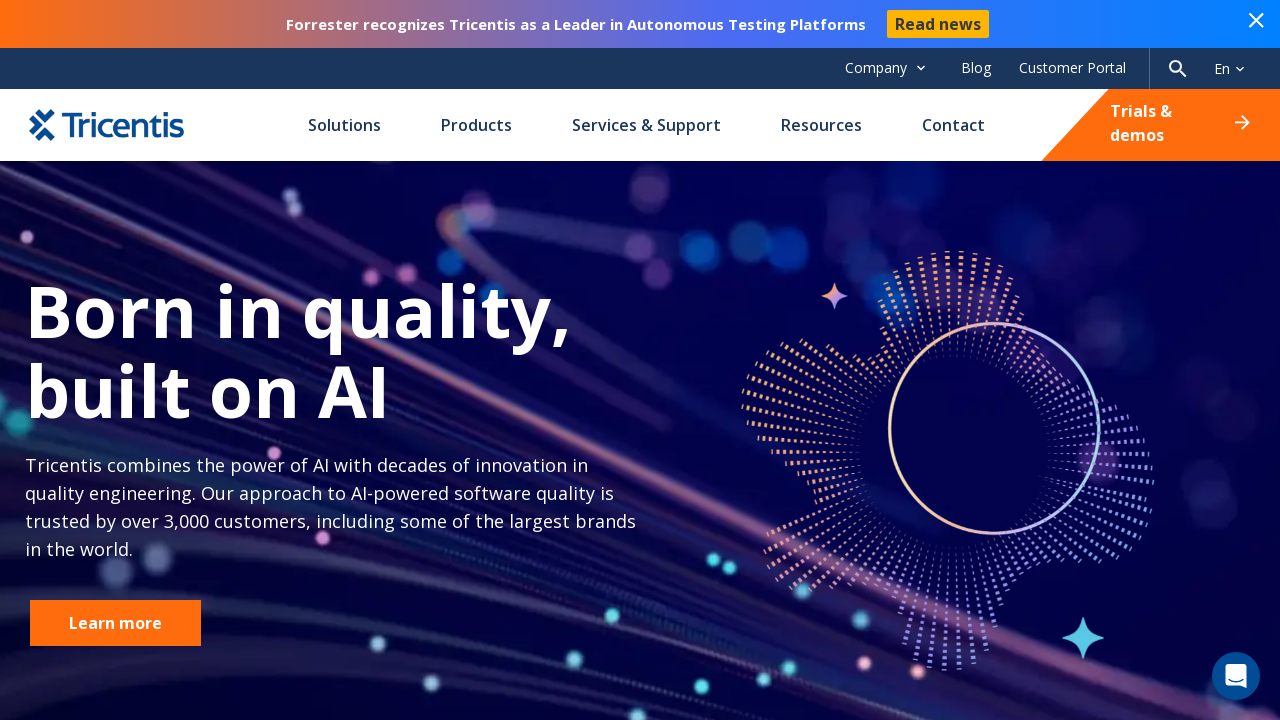